Tests dropdown functionality by selecting an option from a dropdown menu on the Herokuapp test site.

Starting URL: https://the-internet.herokuapp.com/dropdown

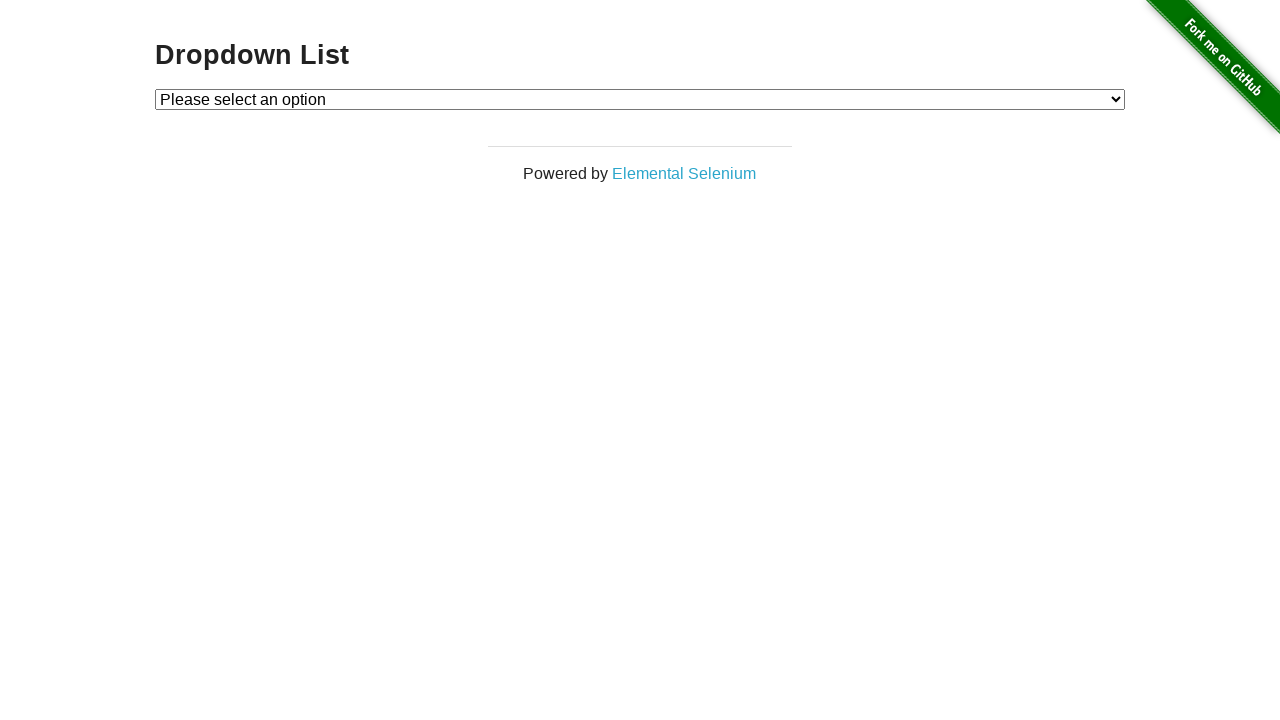

Selected 'Option 2' from the dropdown menu on #dropdown
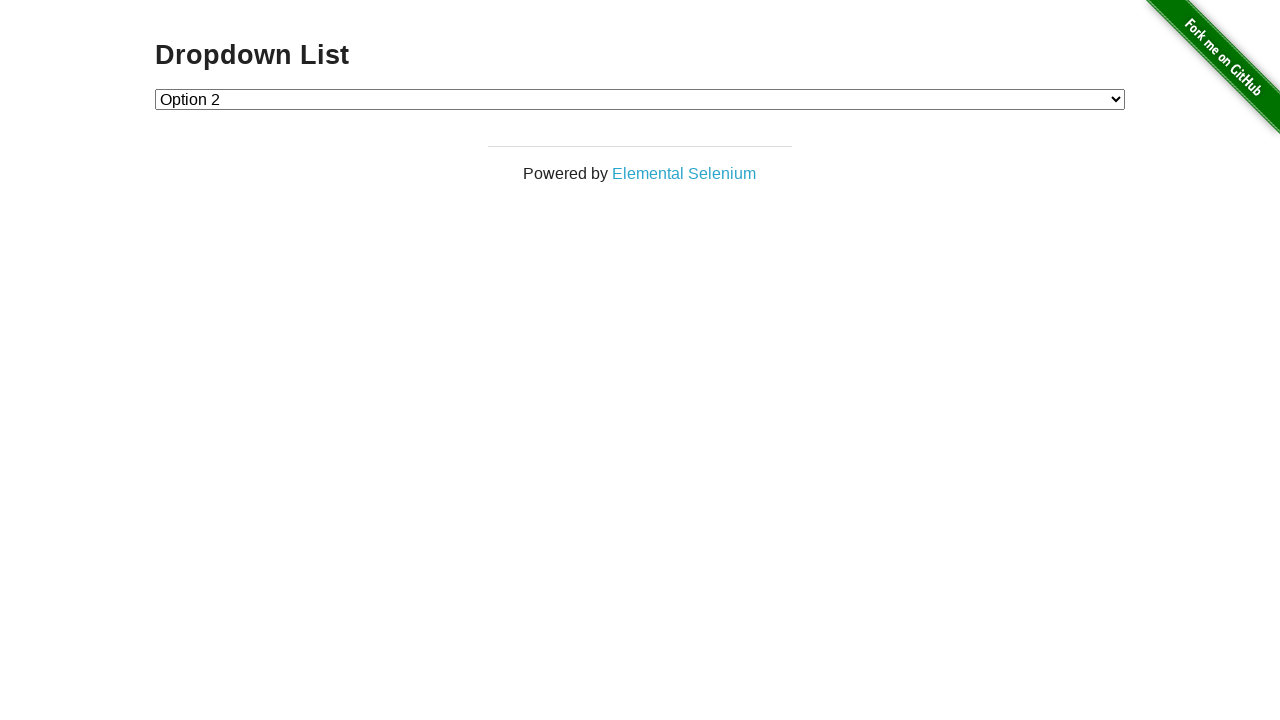

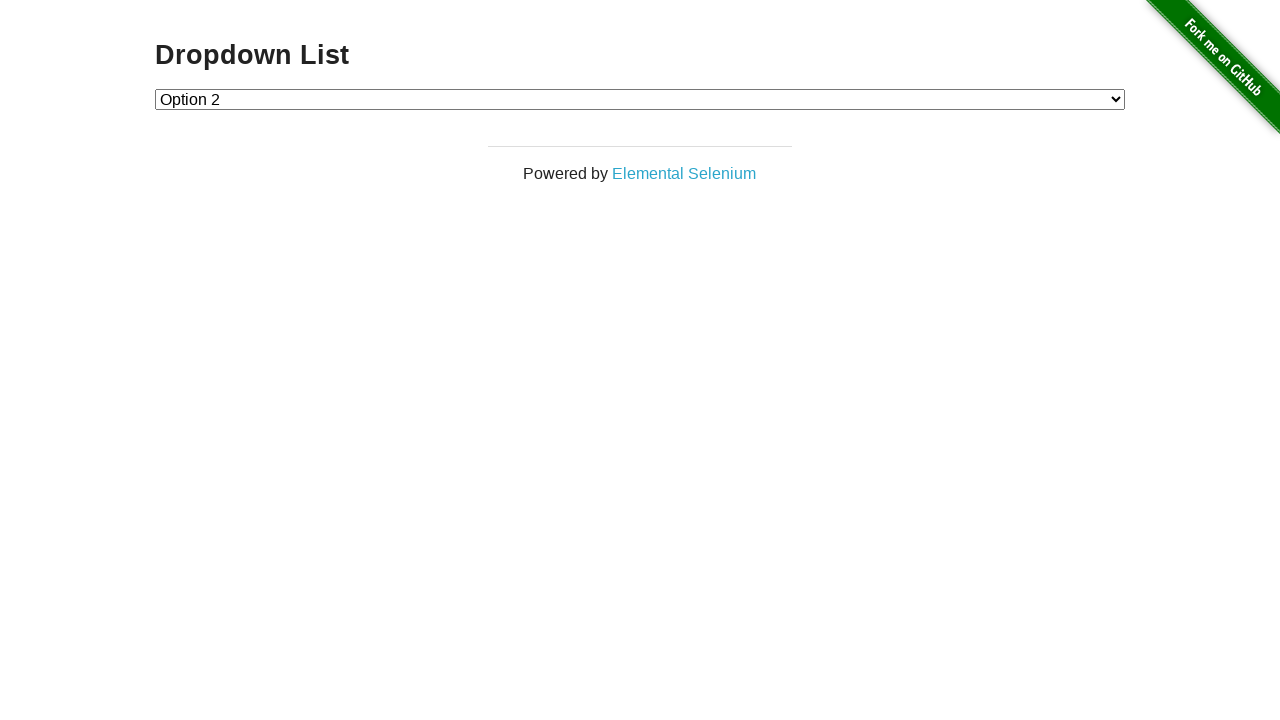